Tests the jQuery UI datepicker widget by clicking on the date input field to open the calendar and selecting a specific date (day 12) from the table

Starting URL: http://jqueryui.com/datepicker/

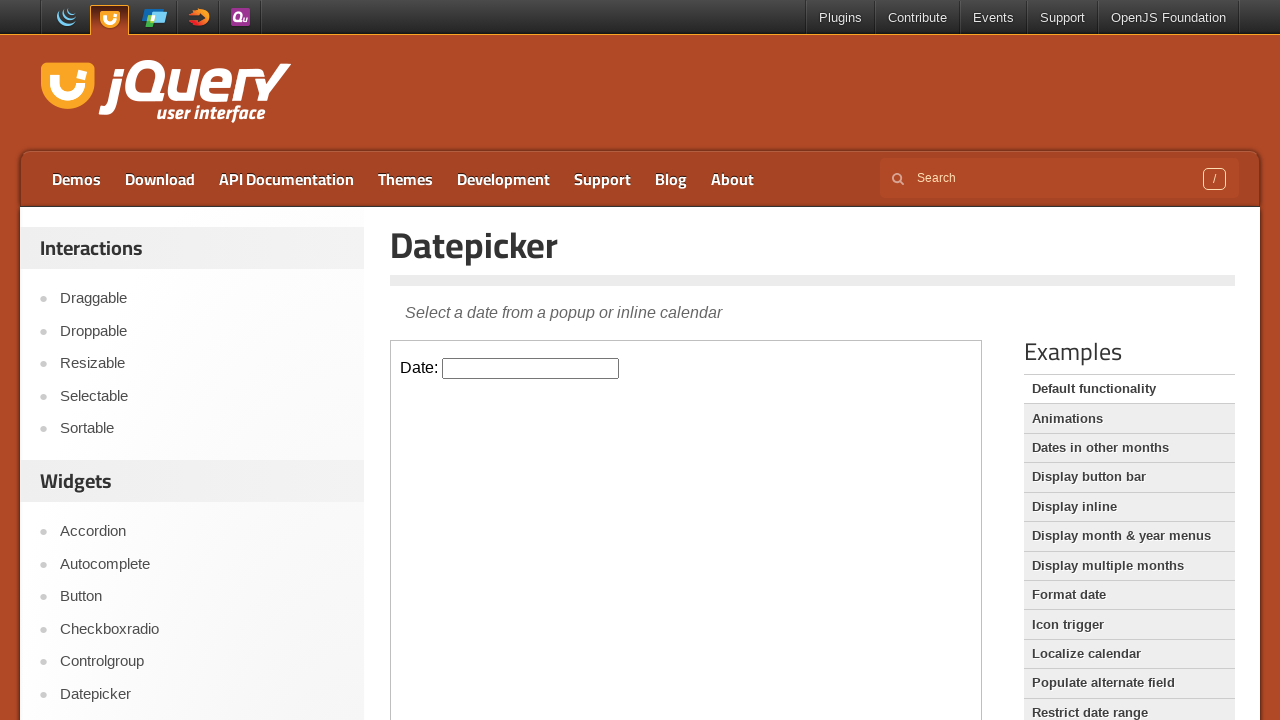

Located the iframe containing the datepicker
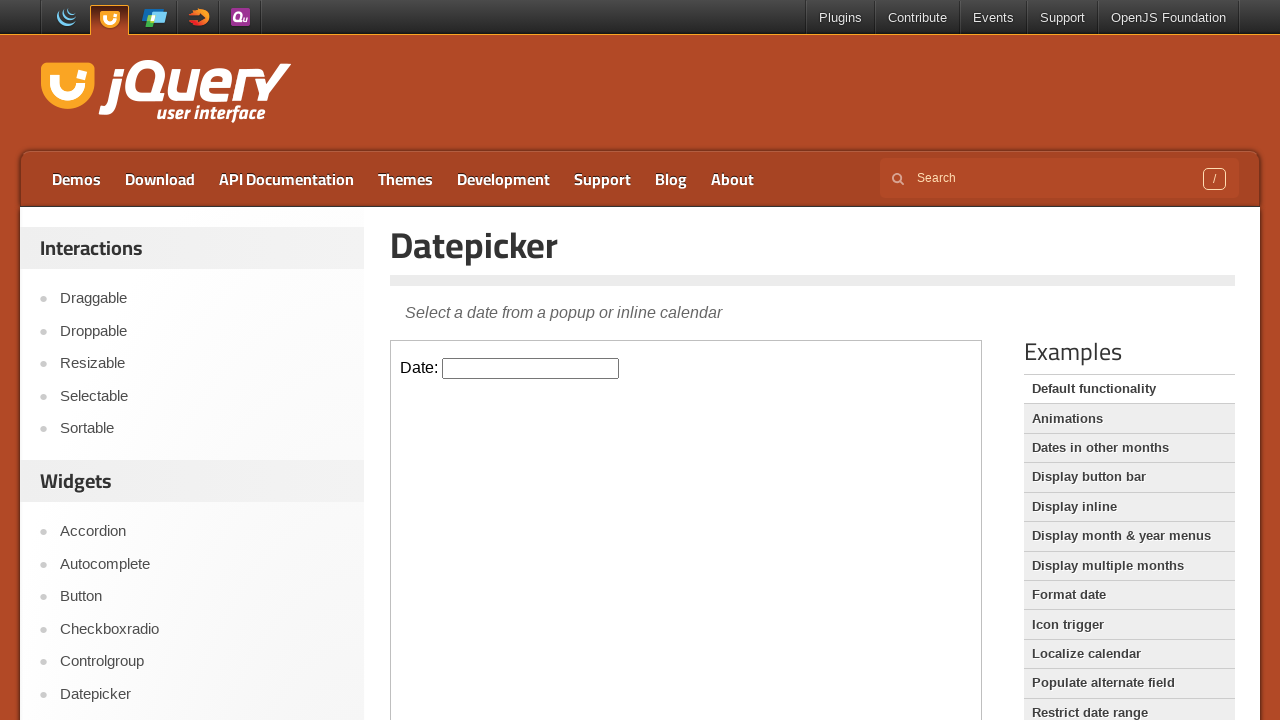

Clicked on the datepicker input field to open the calendar at (531, 368) on iframe >> nth=0 >> internal:control=enter-frame >> #datepicker
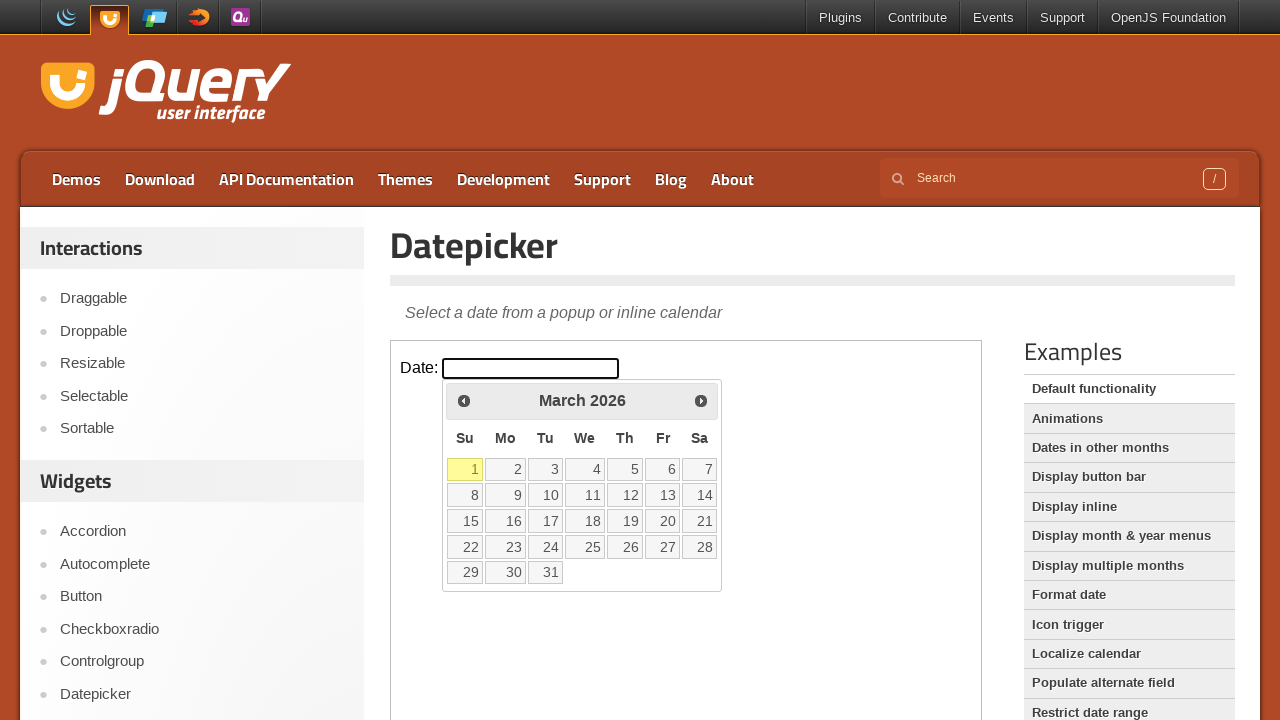

Selected day 12 from the calendar table at (625, 495) on iframe >> nth=0 >> internal:control=enter-frame >> td a:text('12')
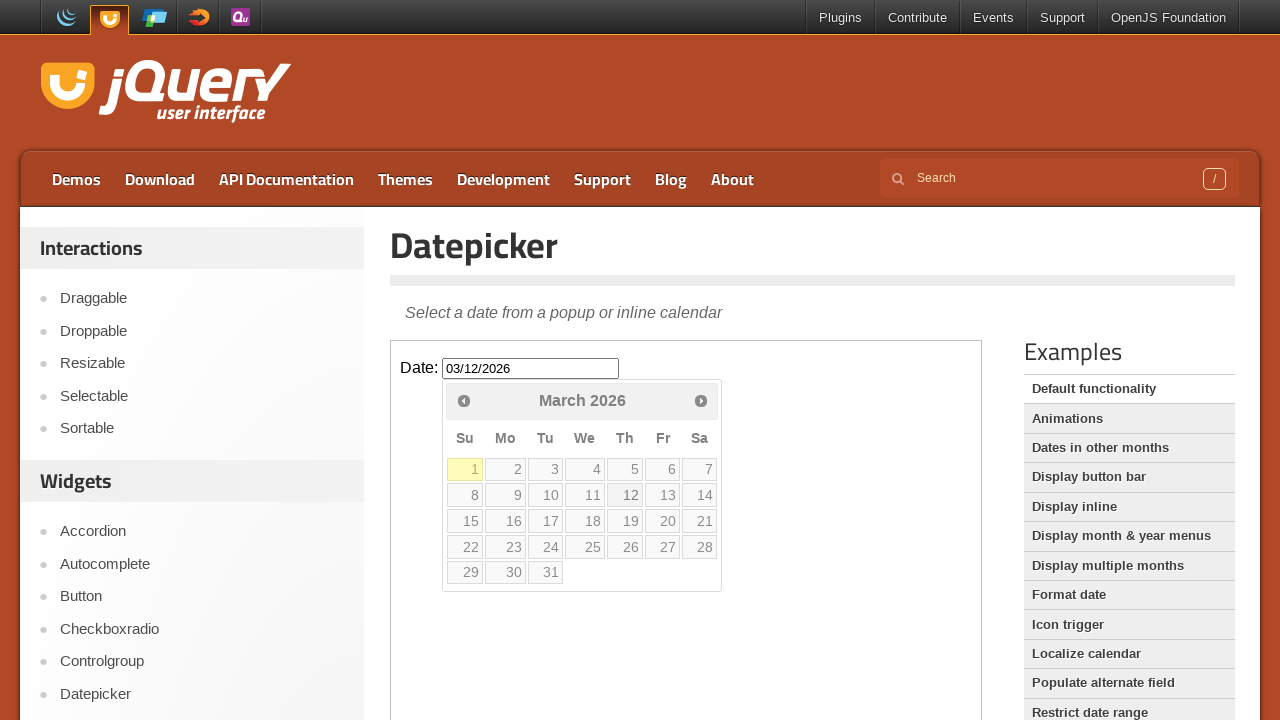

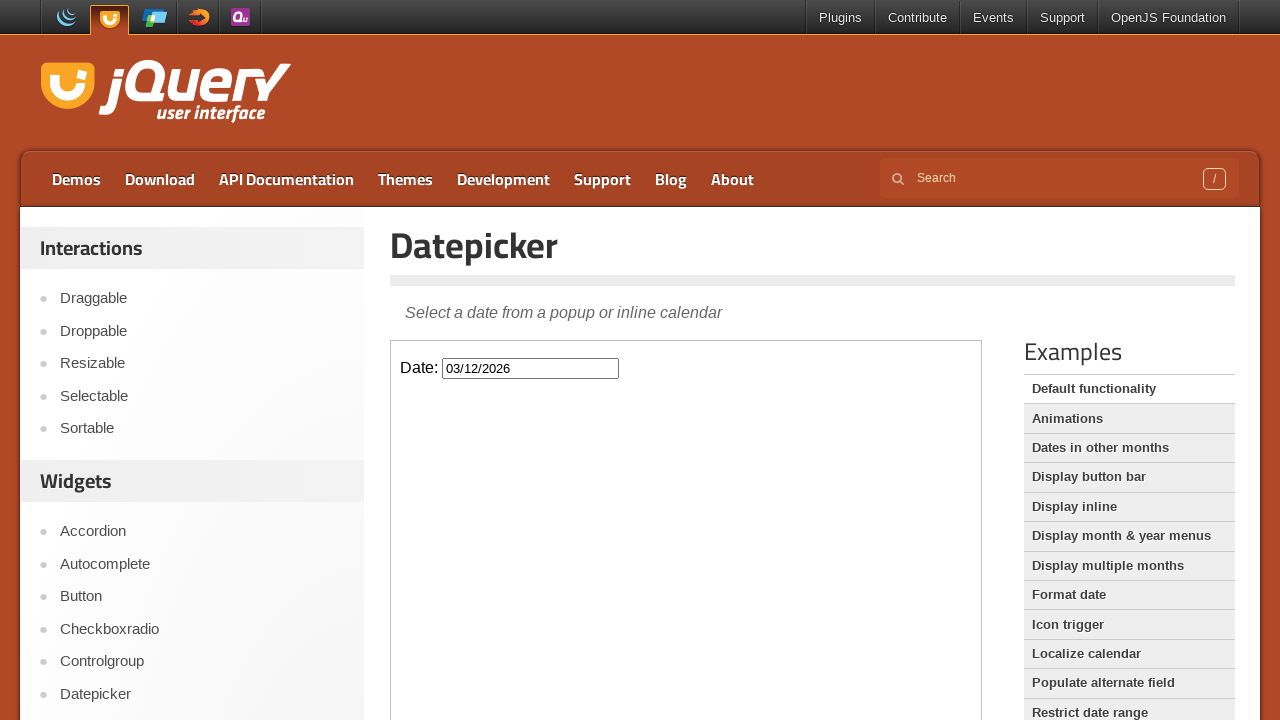